Tests a data types form by filling all fields except zip code, submitting the form, and verifying that the zip code field shows a red error color while all other fields show green success color.

Starting URL: https://bonigarcia.dev/selenium-webdriver-java/data-types.html

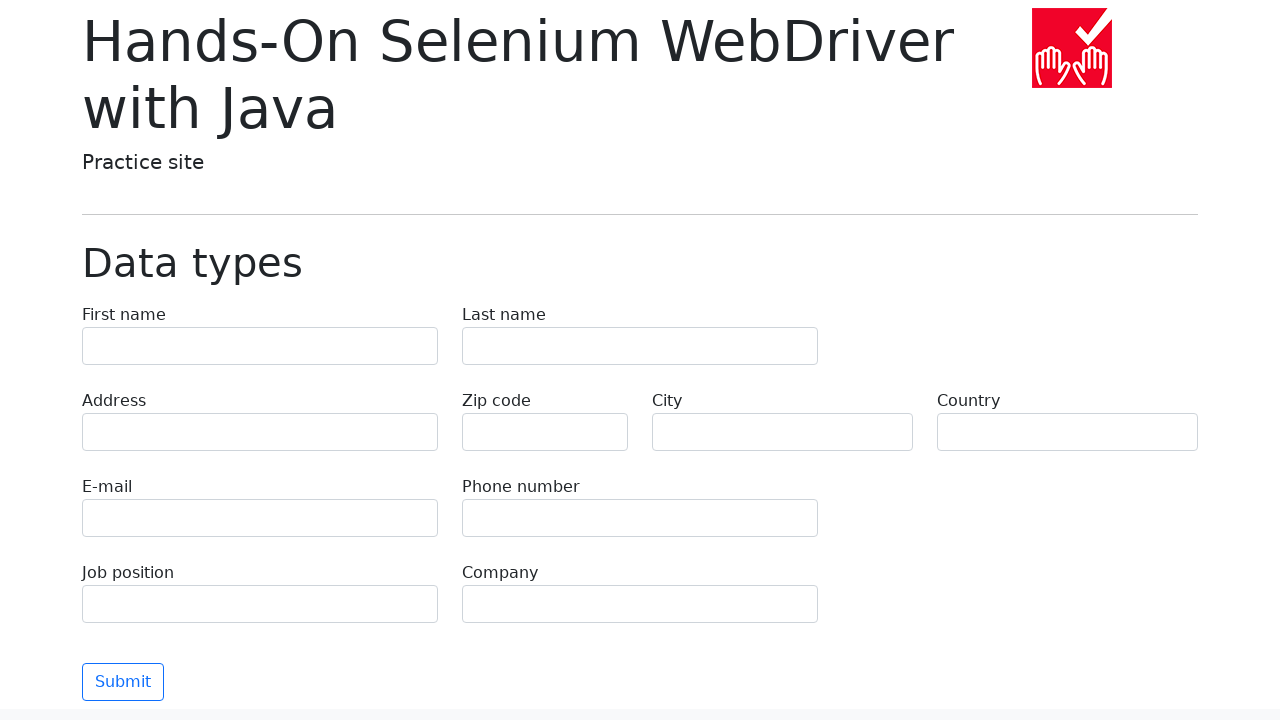

Filled first name field with 'Иван' on input[name='first-name']
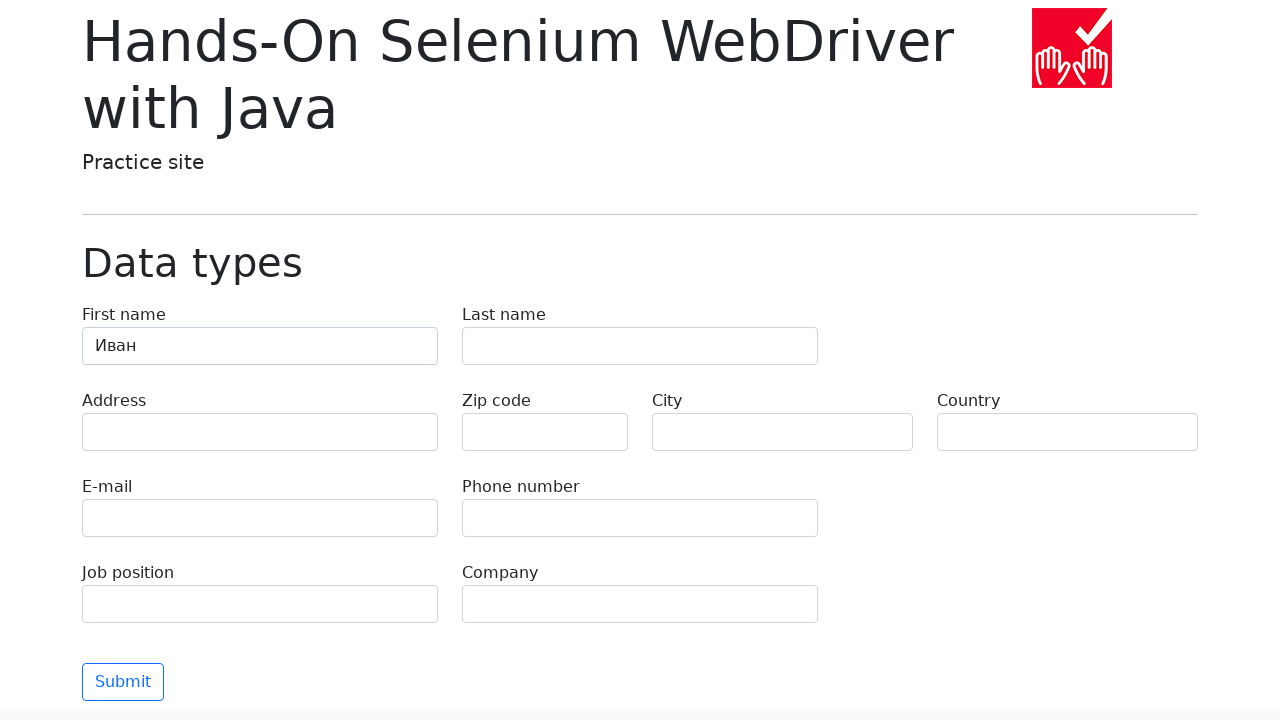

Filled last name field with 'Петров' on input[name='last-name']
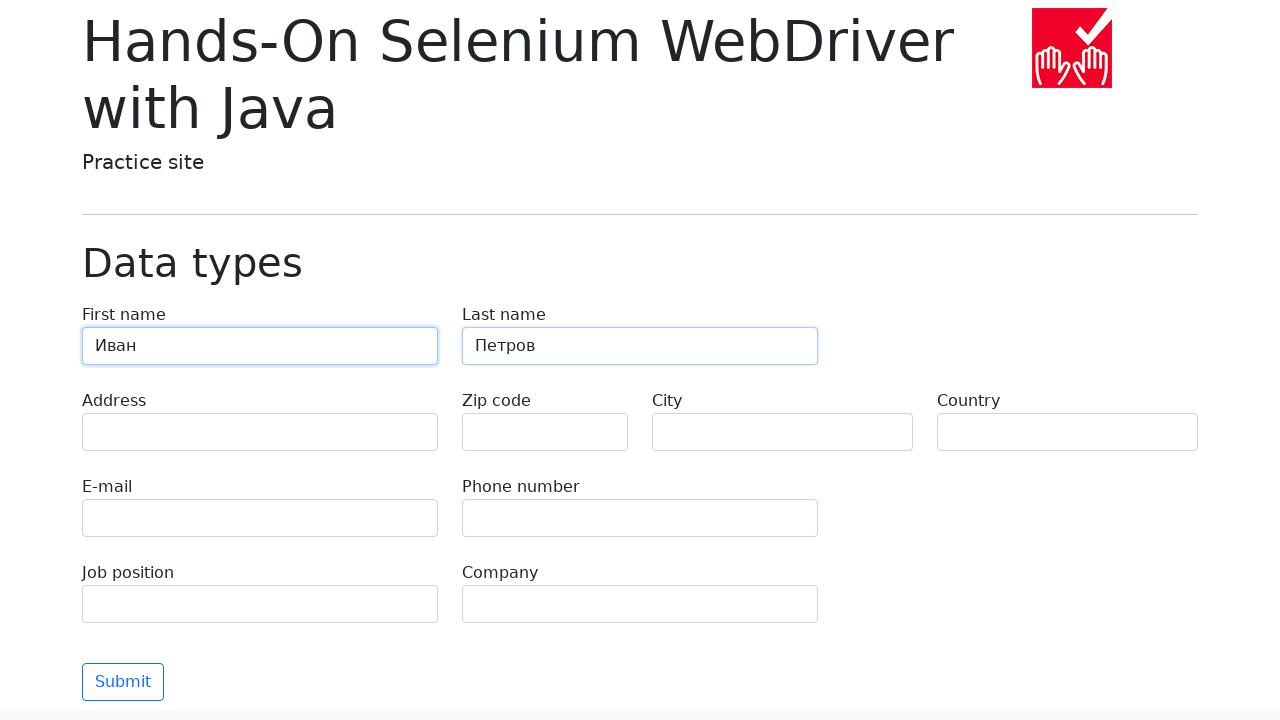

Filled address field with 'Ленина, 55-3' on input[name='address']
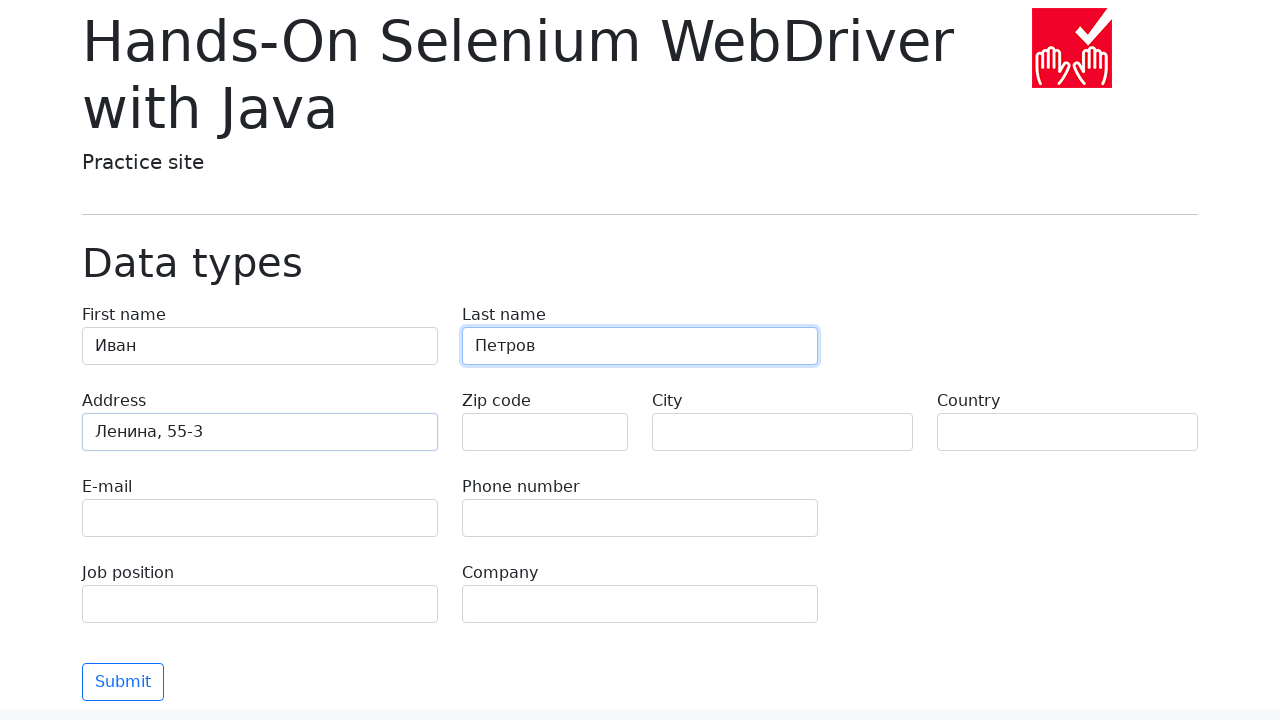

Filled email field with 'test@skypro.com' on input[name='e-mail']
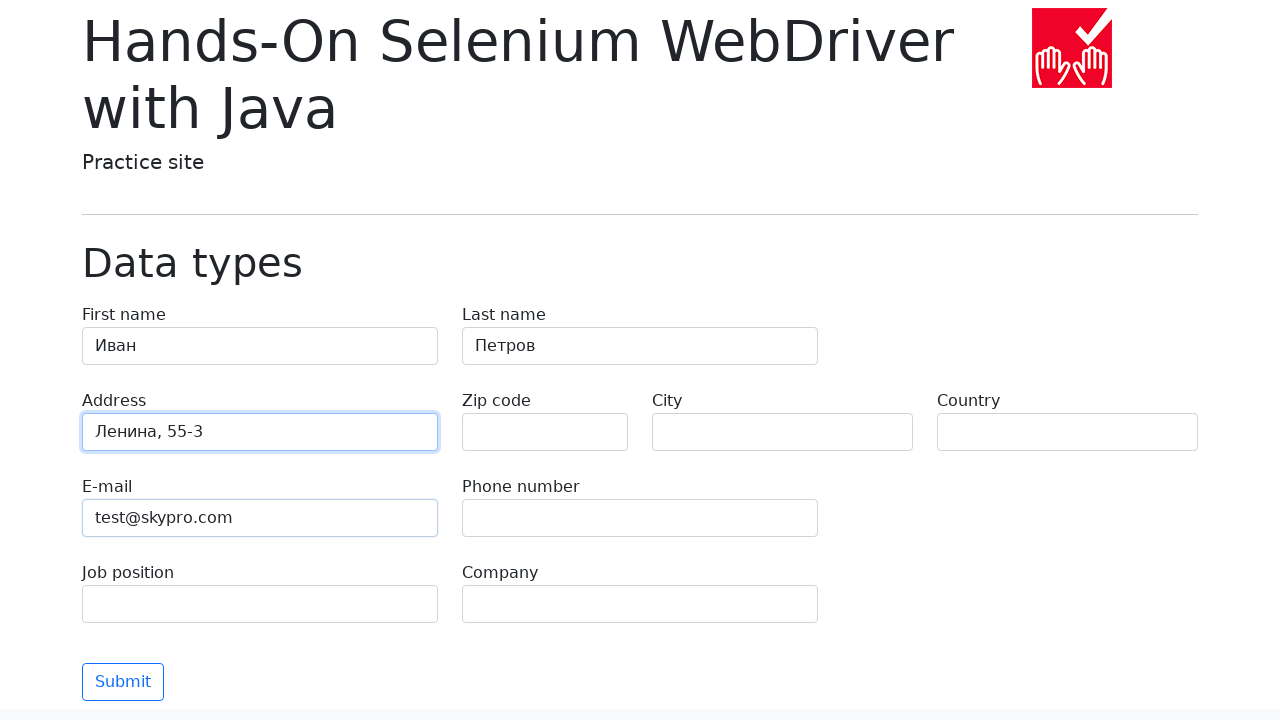

Filled phone field with '+7985899998787' on input[name='phone']
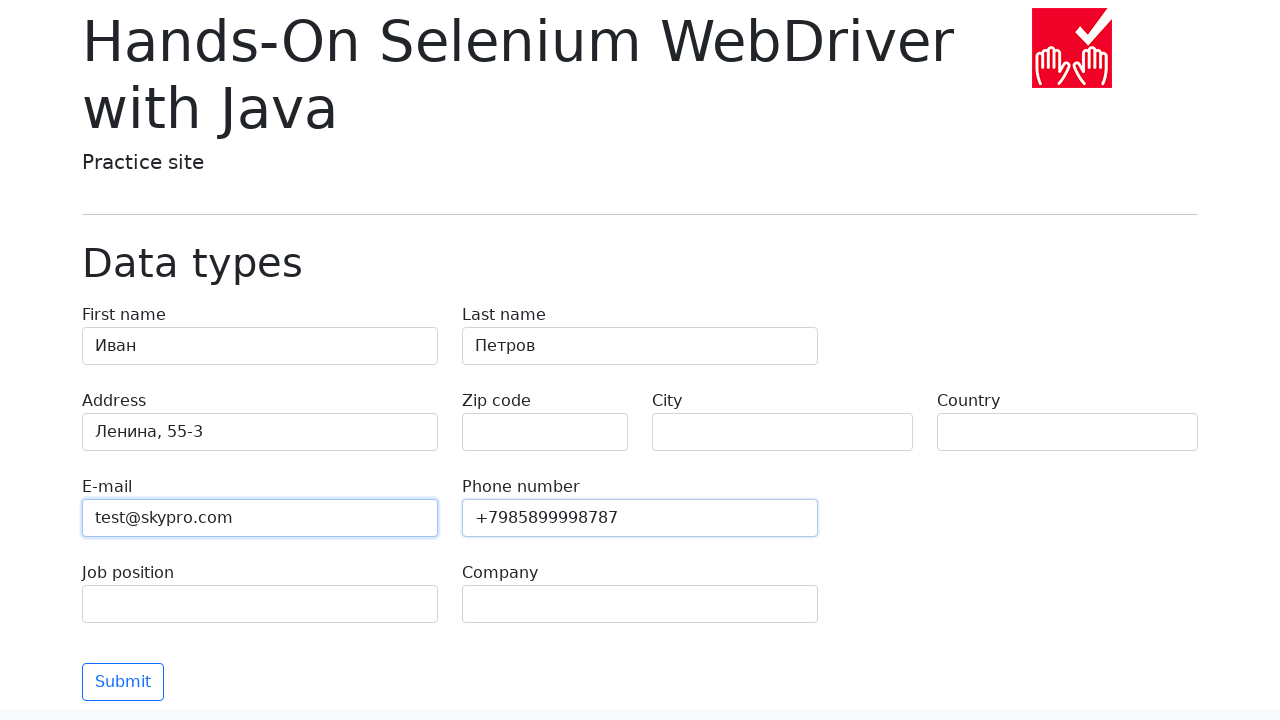

Left zip code field empty to trigger validation error on input[name='zip-code']
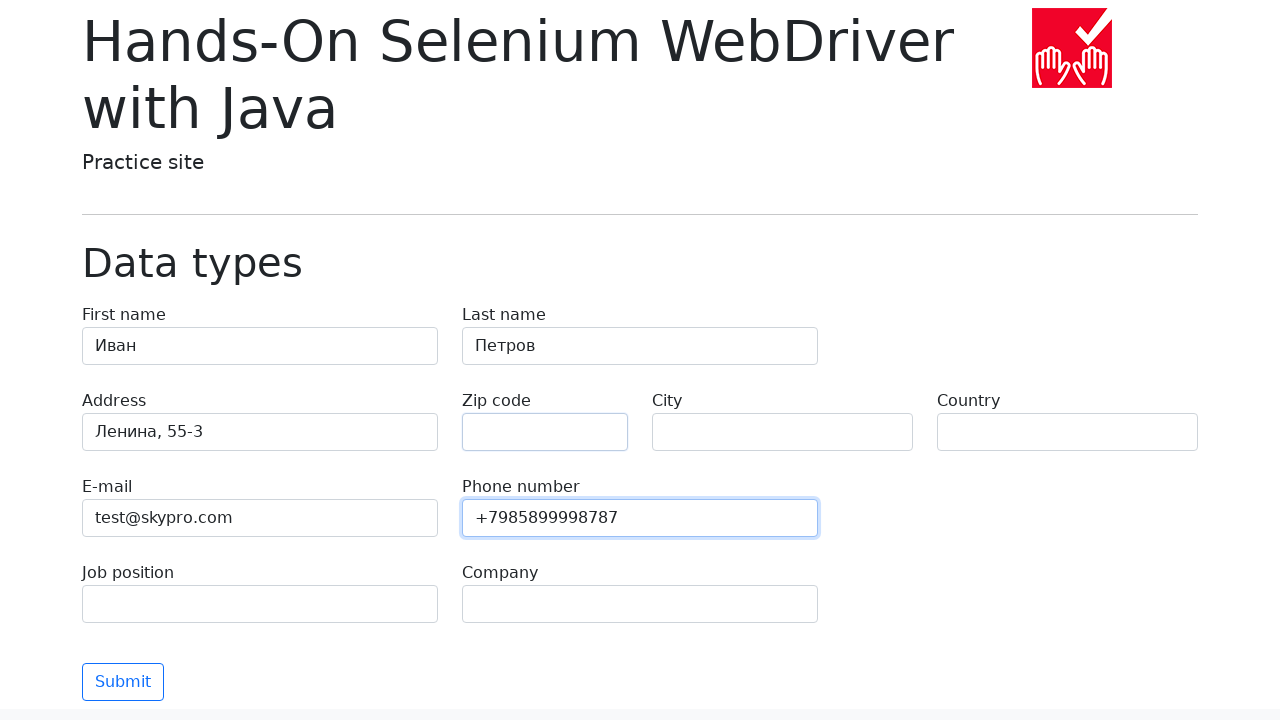

Filled city field with 'Москва' on input[name='city']
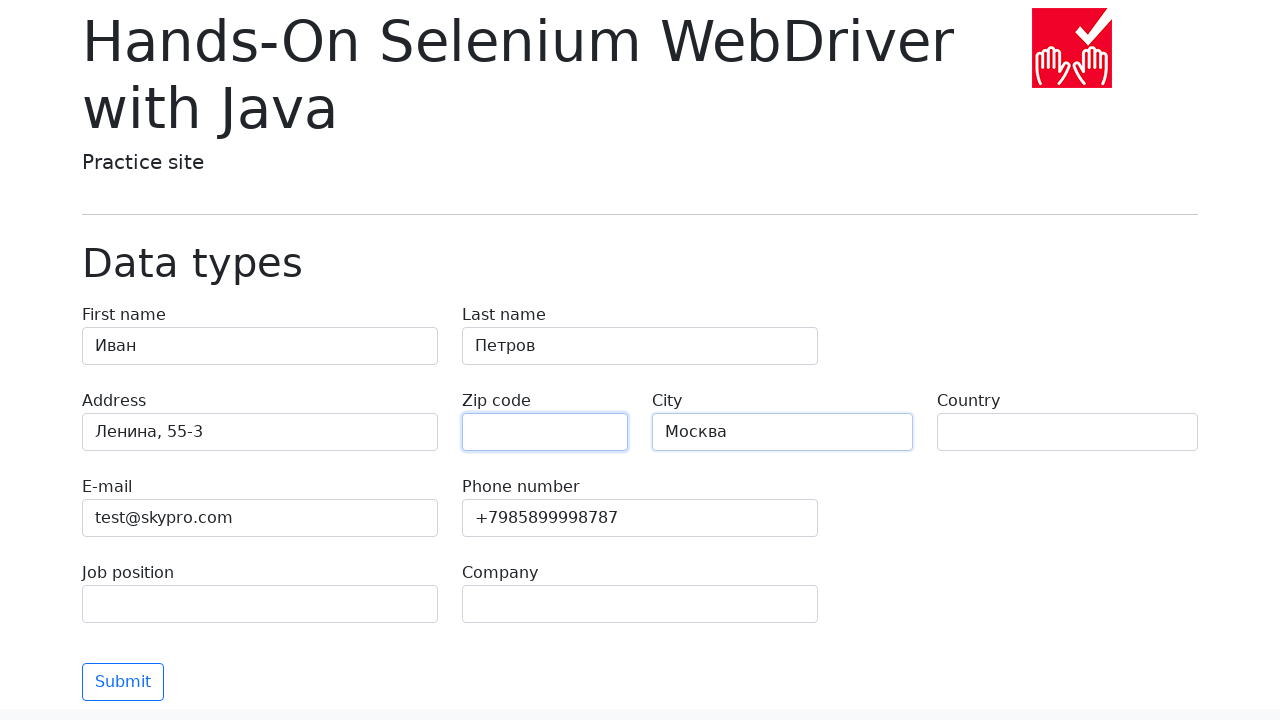

Filled country field with 'Россия' on input[name='country']
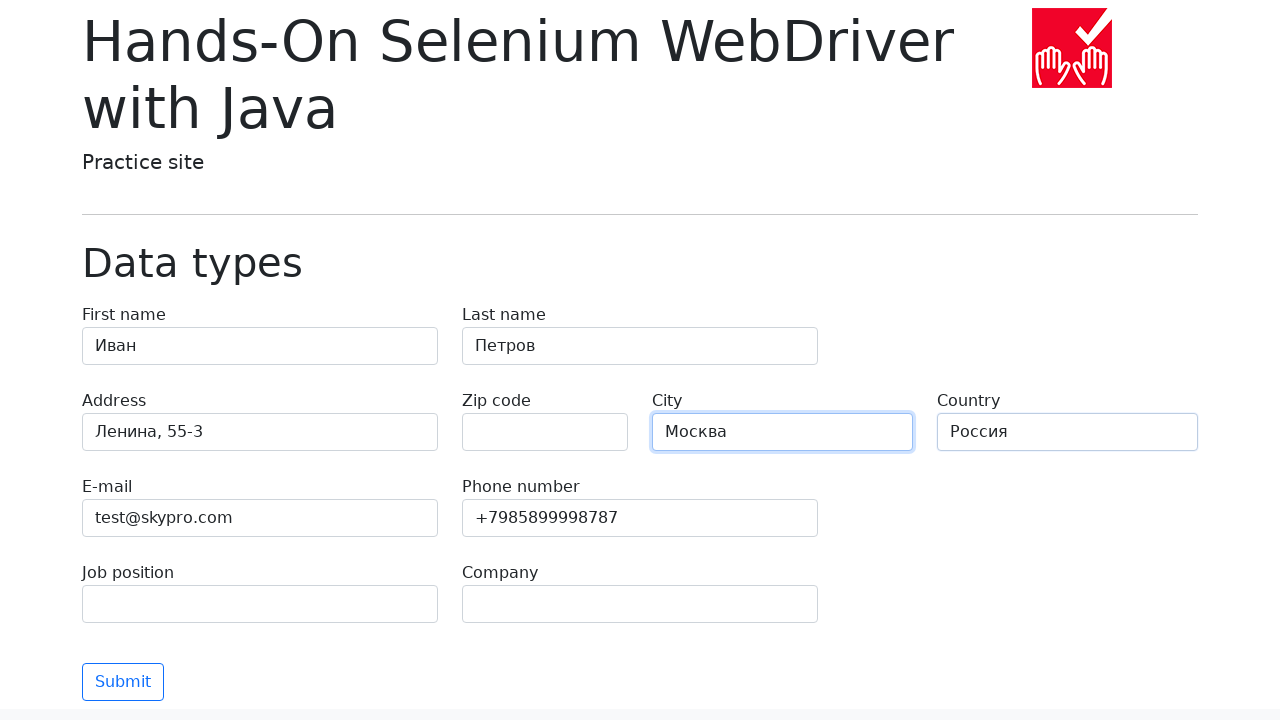

Filled job position field with 'QA' on input[name='job-position']
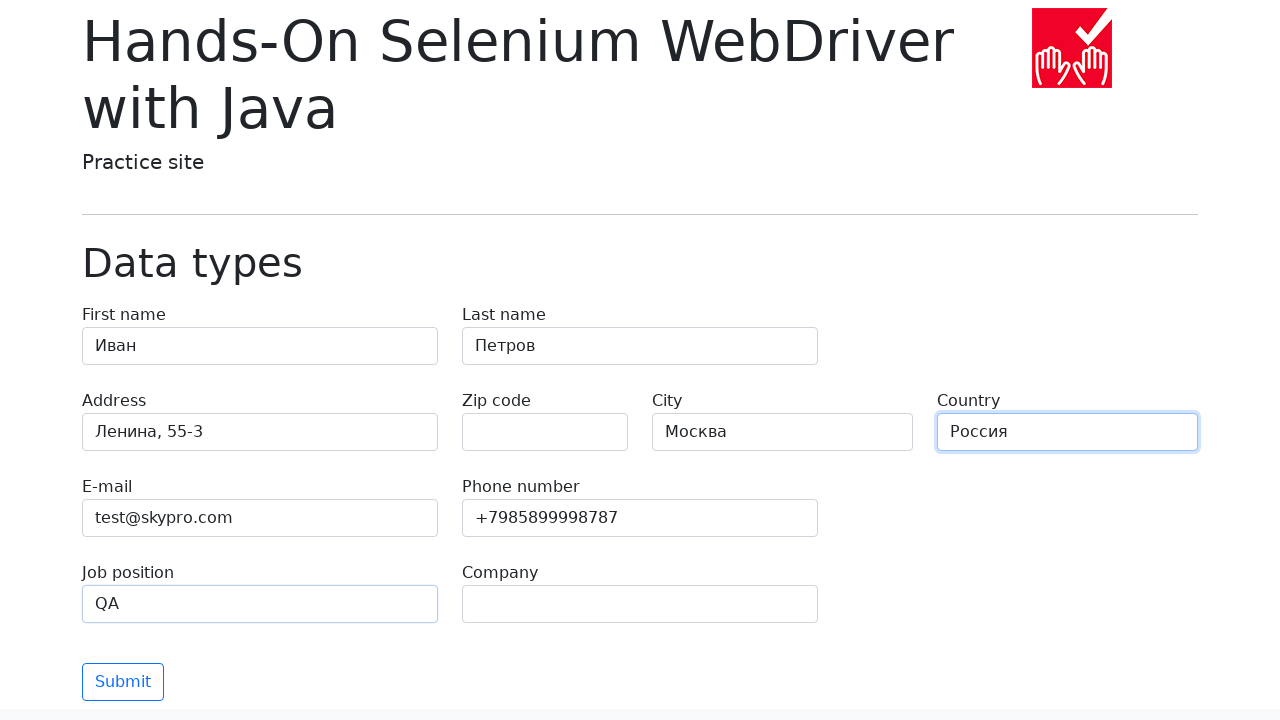

Filled company field with 'SkyPro' on input[name='company']
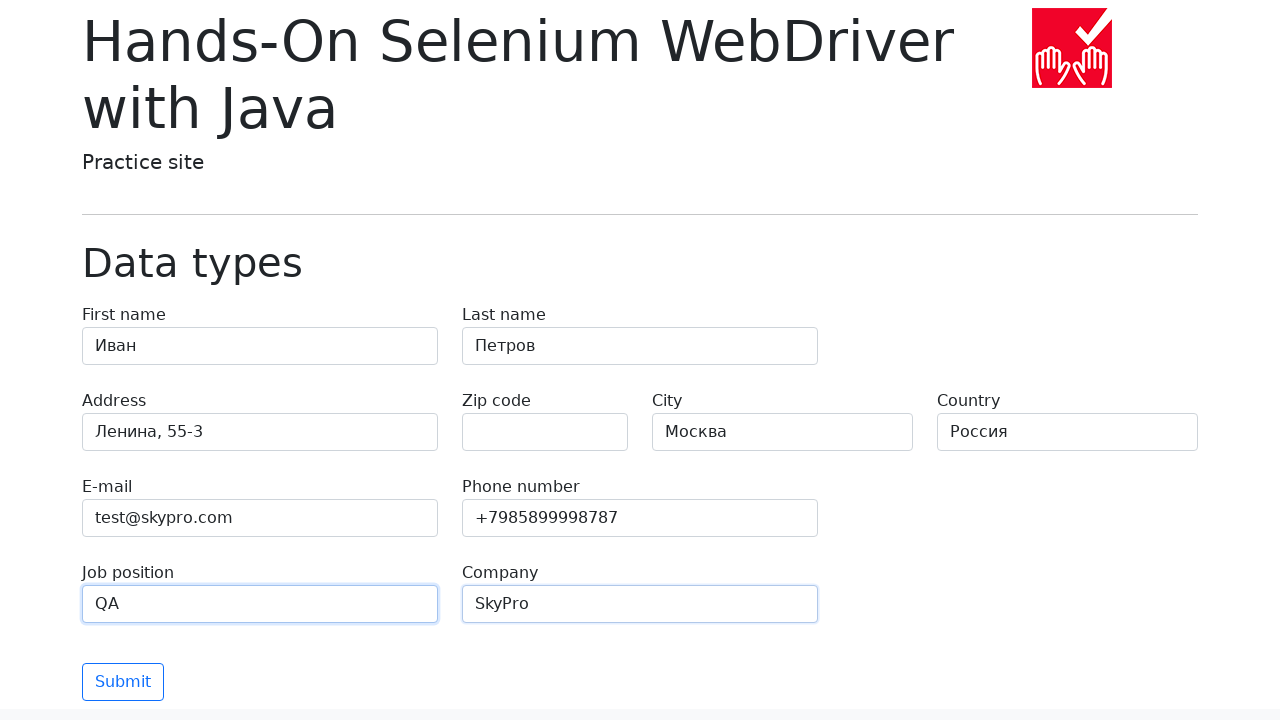

Clicked submit button to submit the form at (123, 682) on button[type='submit']
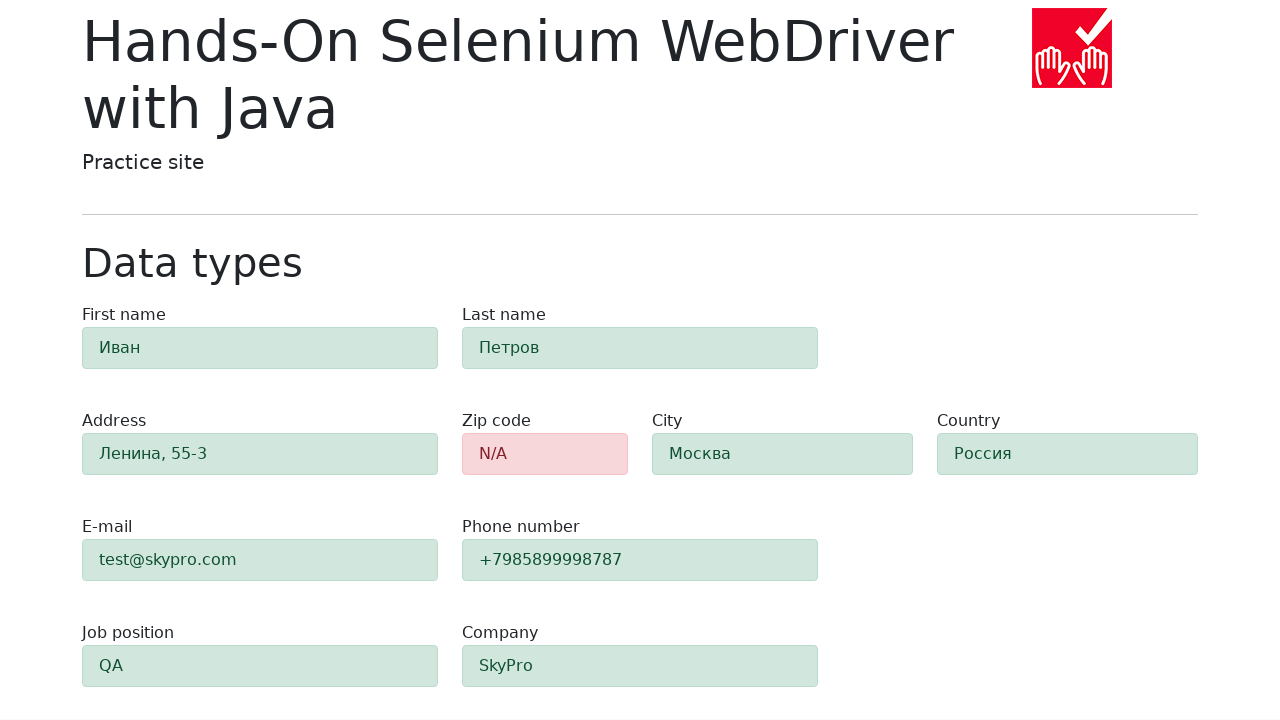

Validation error alert appeared
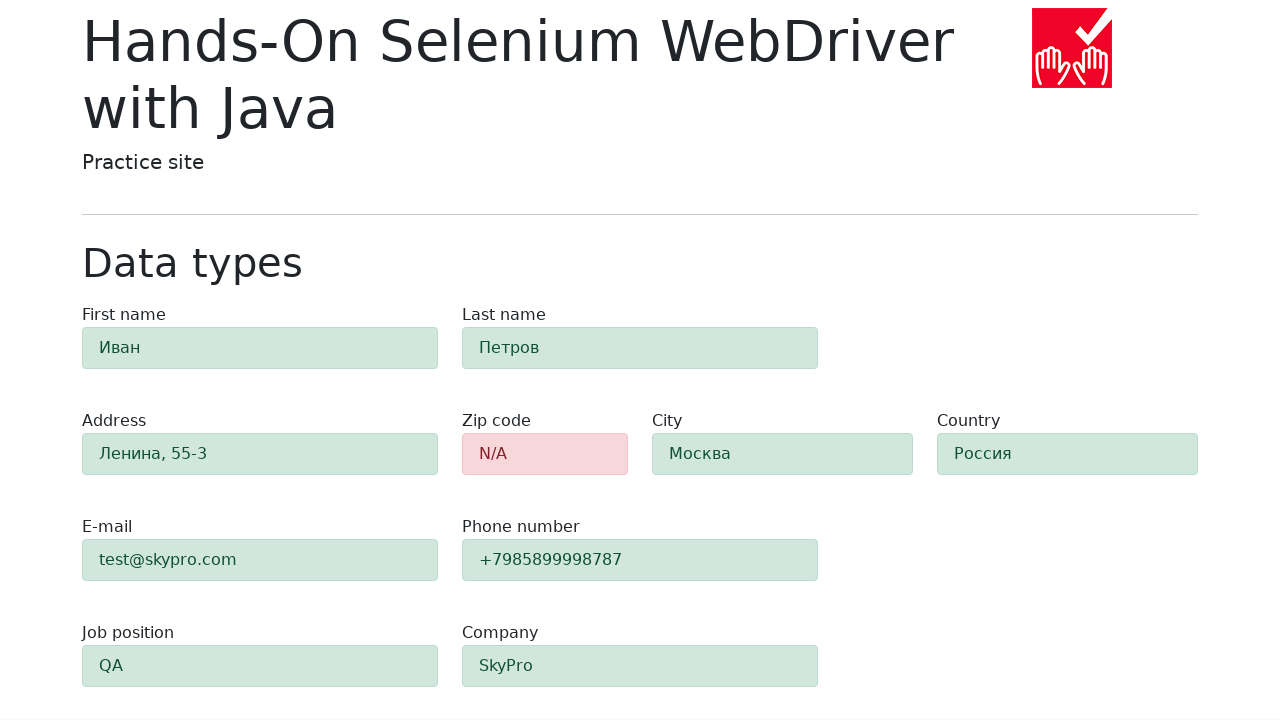

Verified zip code field error state is visible with red background
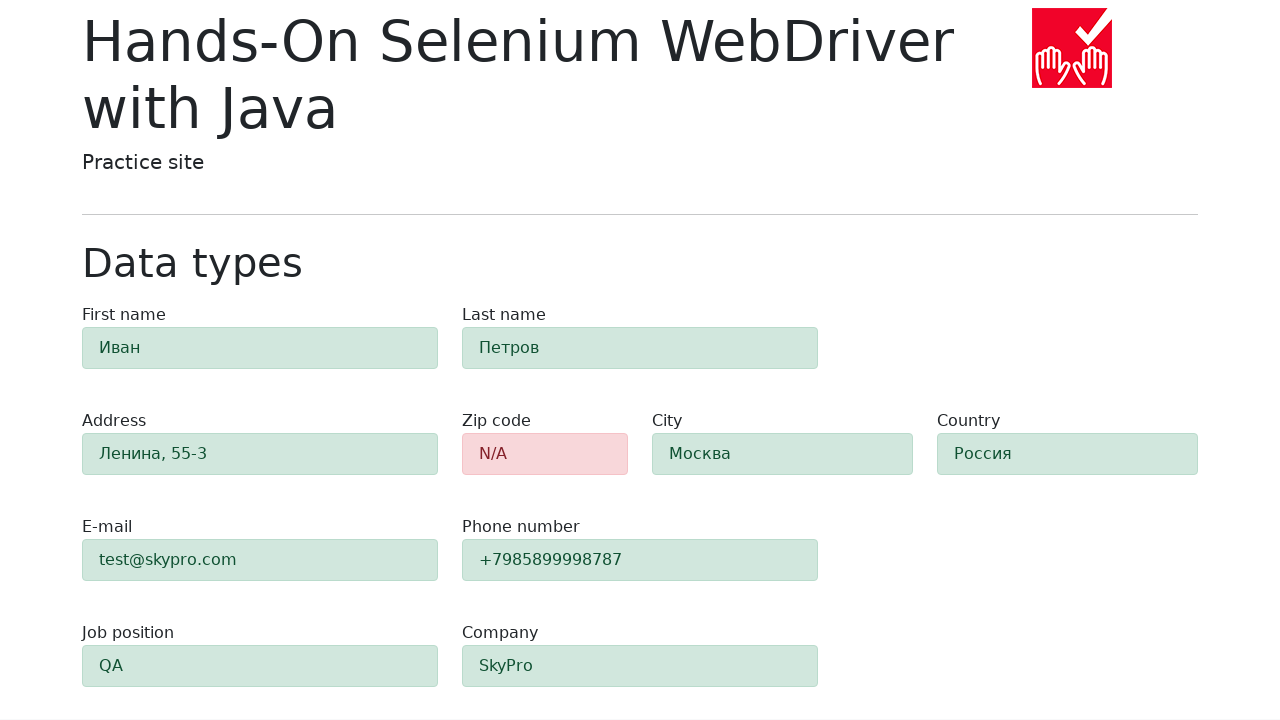

Verified 'first-name' field is present with success state (green background)
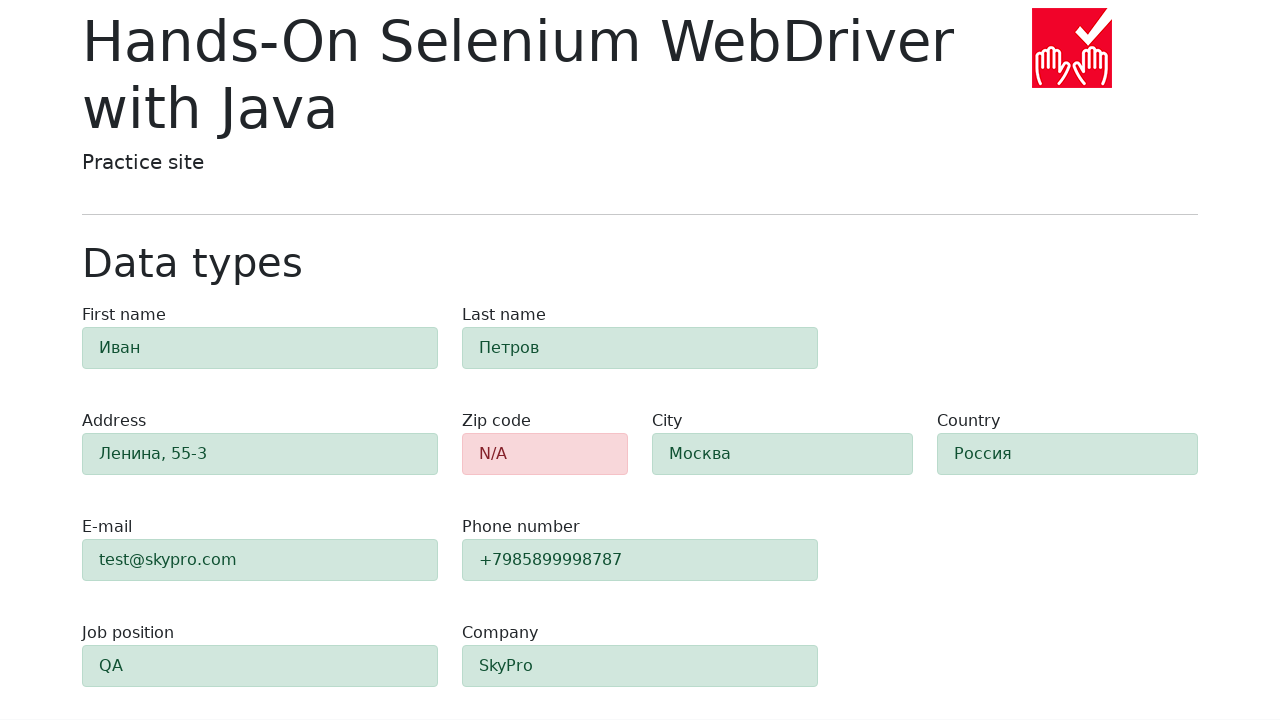

Verified 'last-name' field is present with success state (green background)
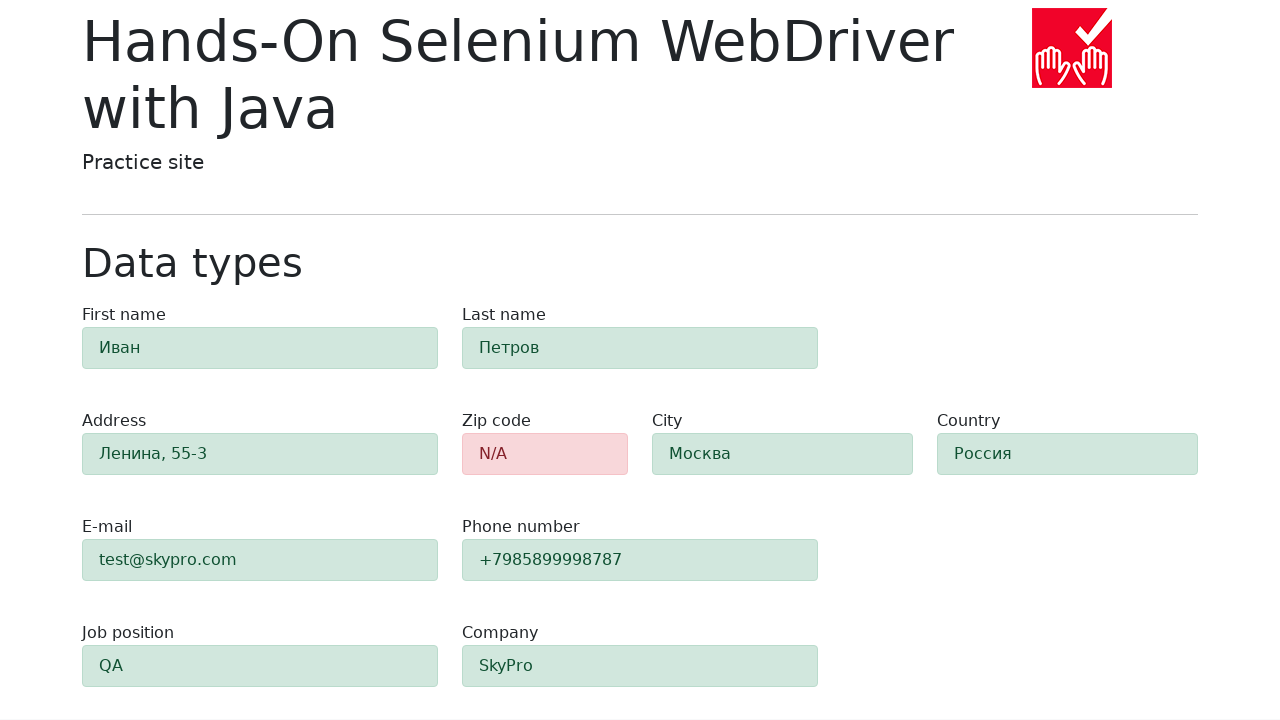

Verified 'address' field is present with success state (green background)
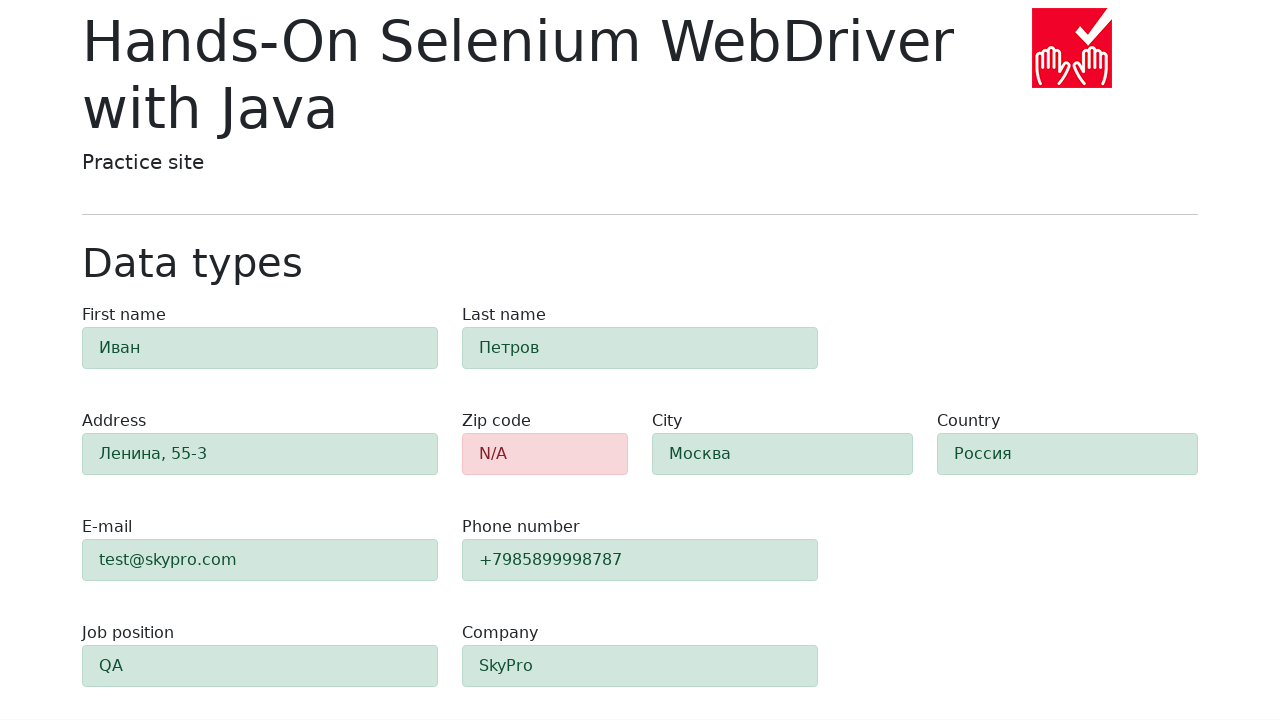

Verified 'e-mail' field is present with success state (green background)
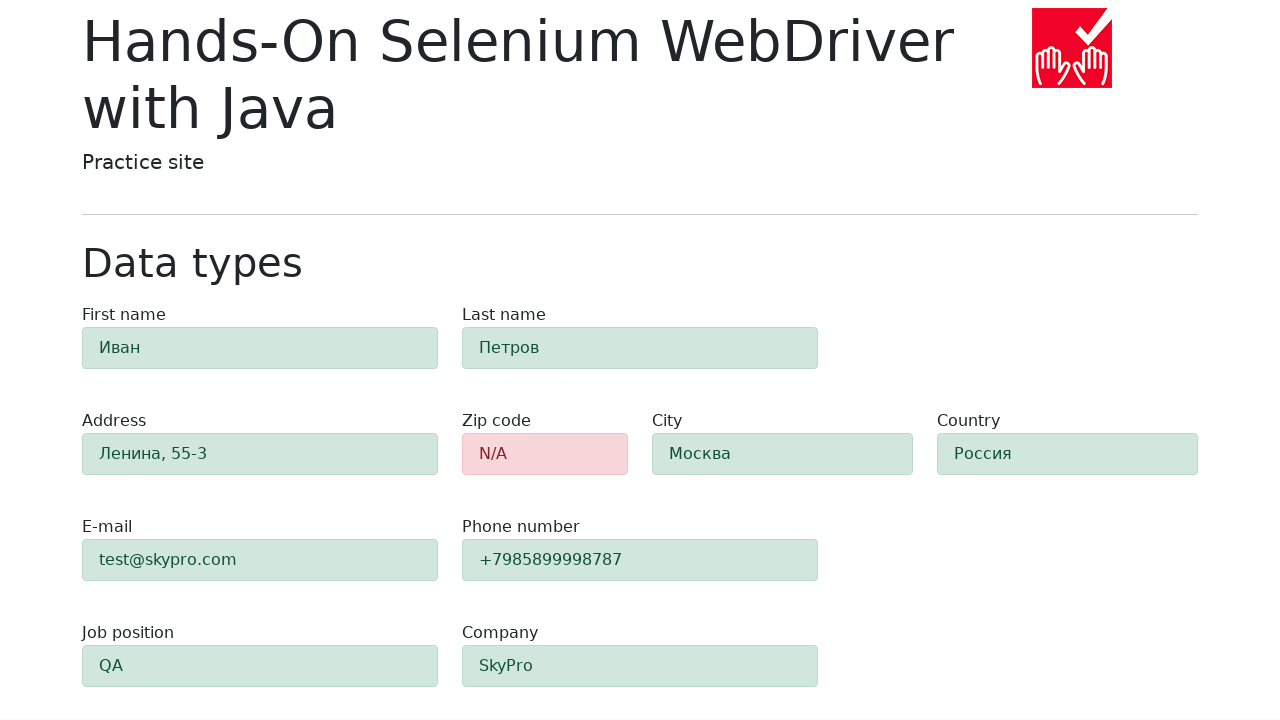

Verified 'phone' field is present with success state (green background)
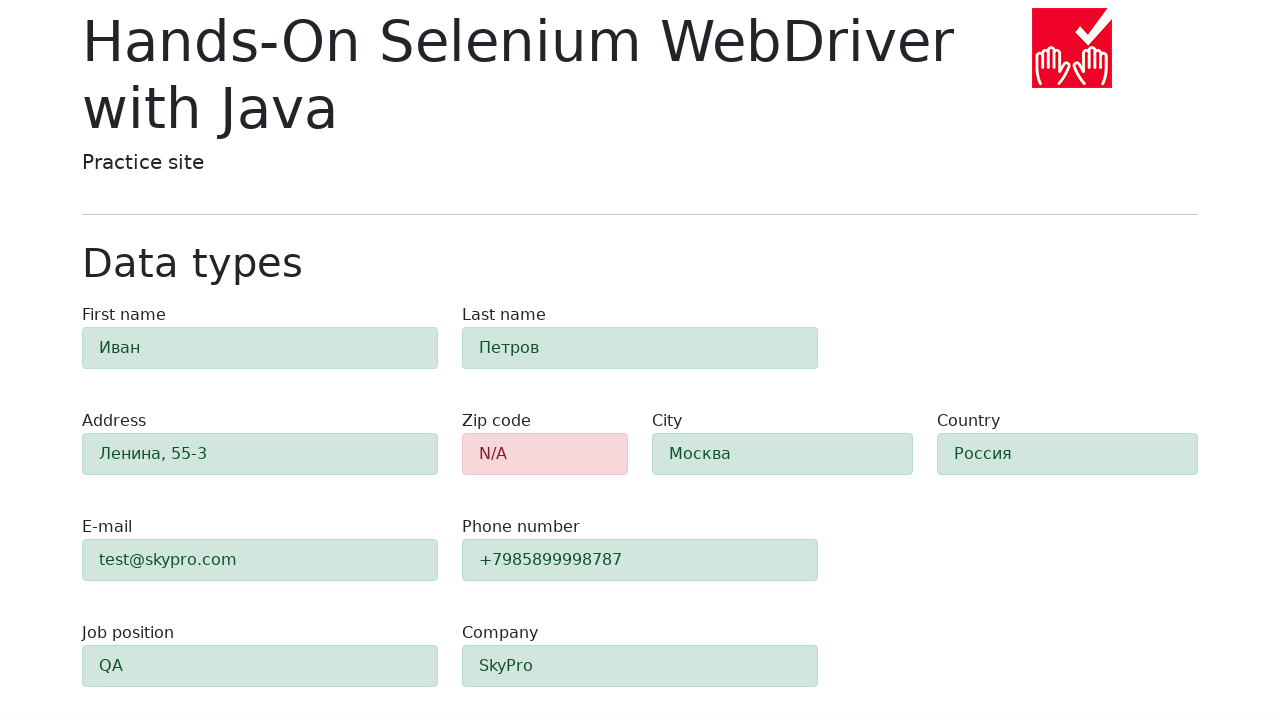

Verified 'city' field is present with success state (green background)
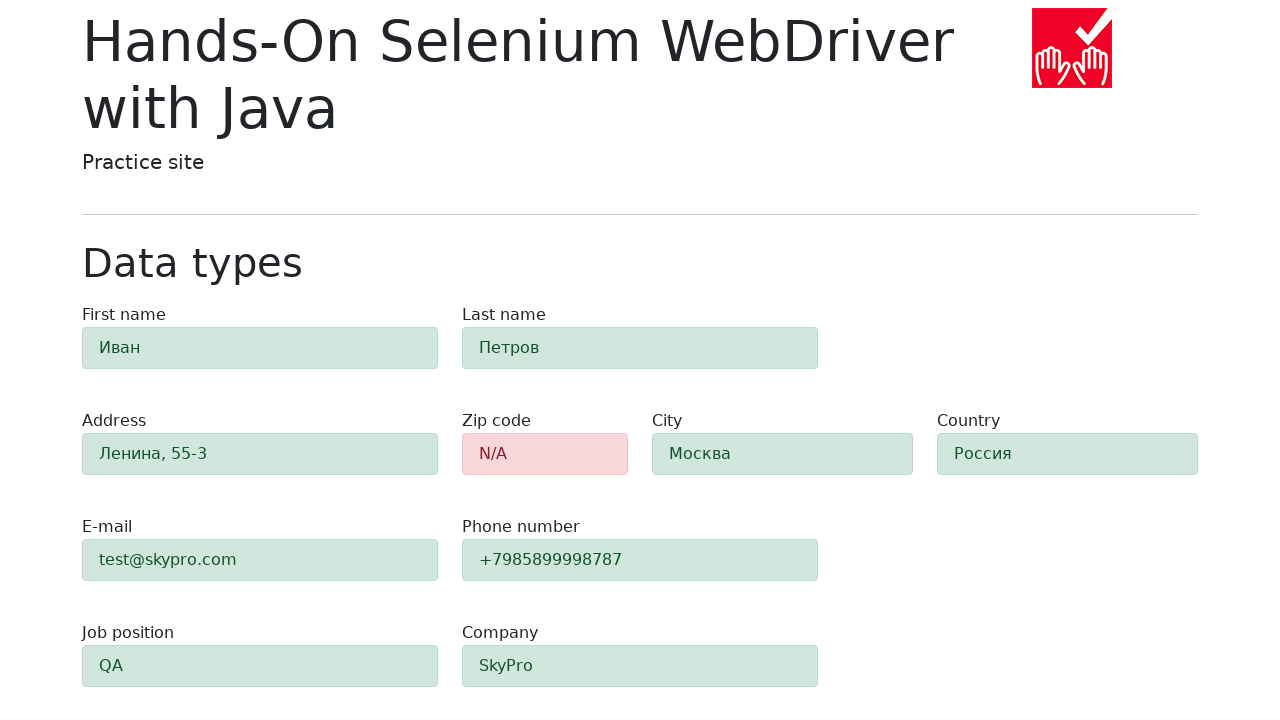

Verified 'country' field is present with success state (green background)
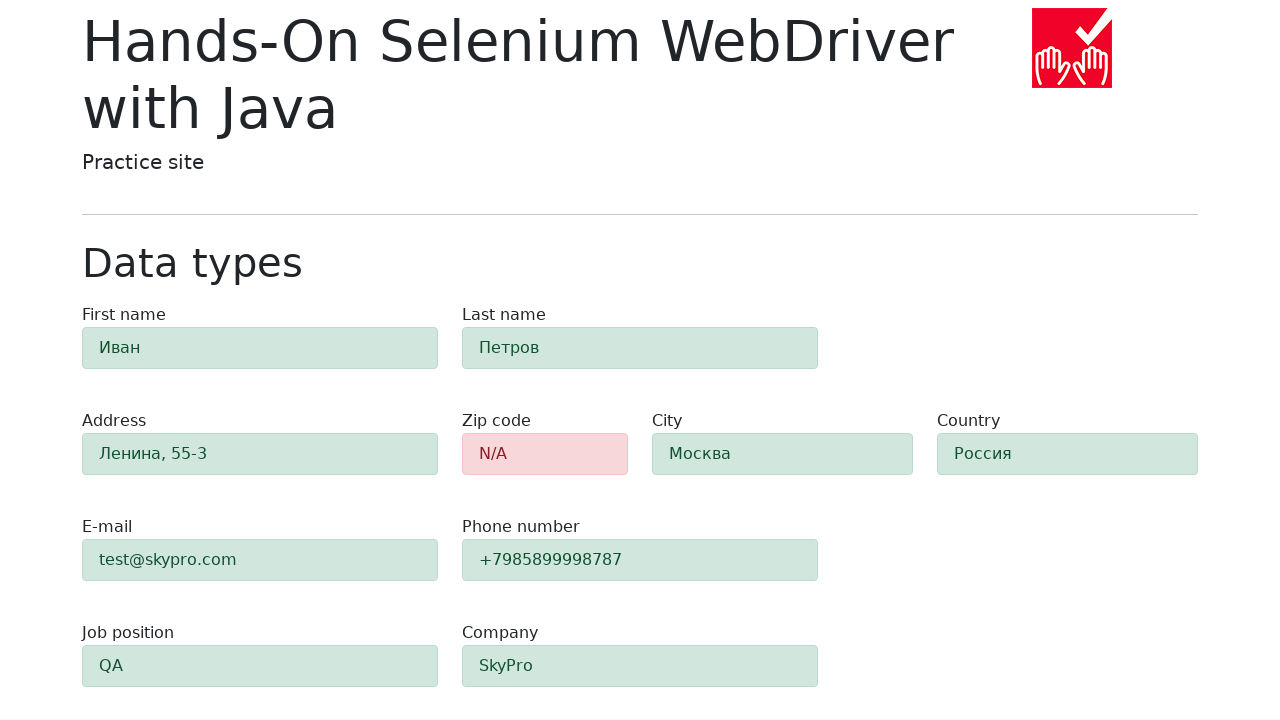

Verified 'job-position' field is present with success state (green background)
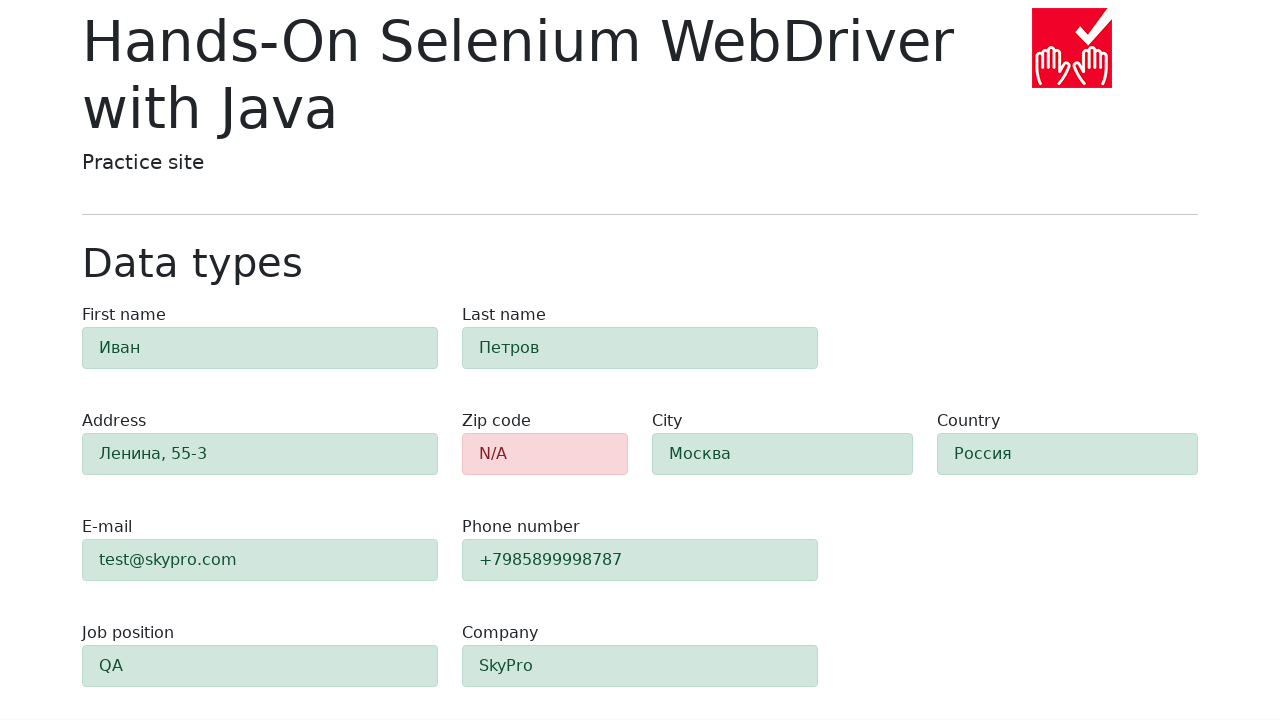

Verified 'company' field is present with success state (green background)
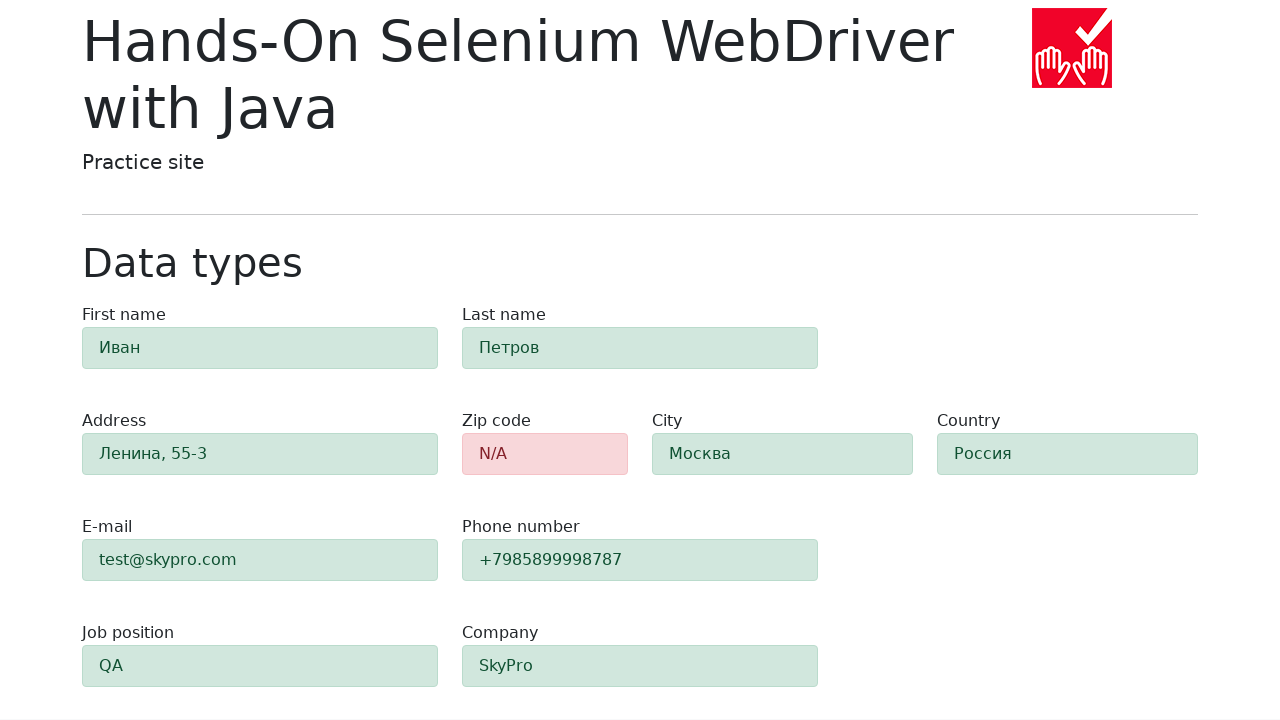

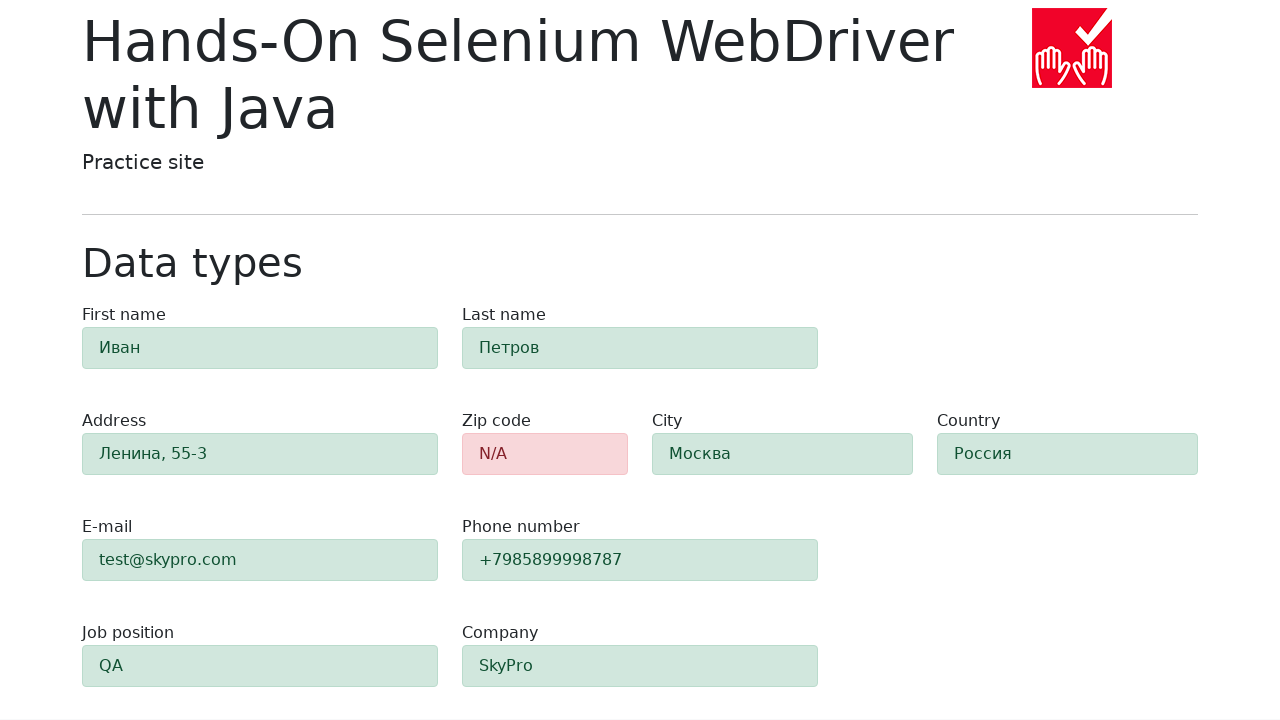